Tests hover functionality by hovering over an avatar image and verifying that additional user information (caption) becomes visible.

Starting URL: http://the-internet.herokuapp.com/hovers

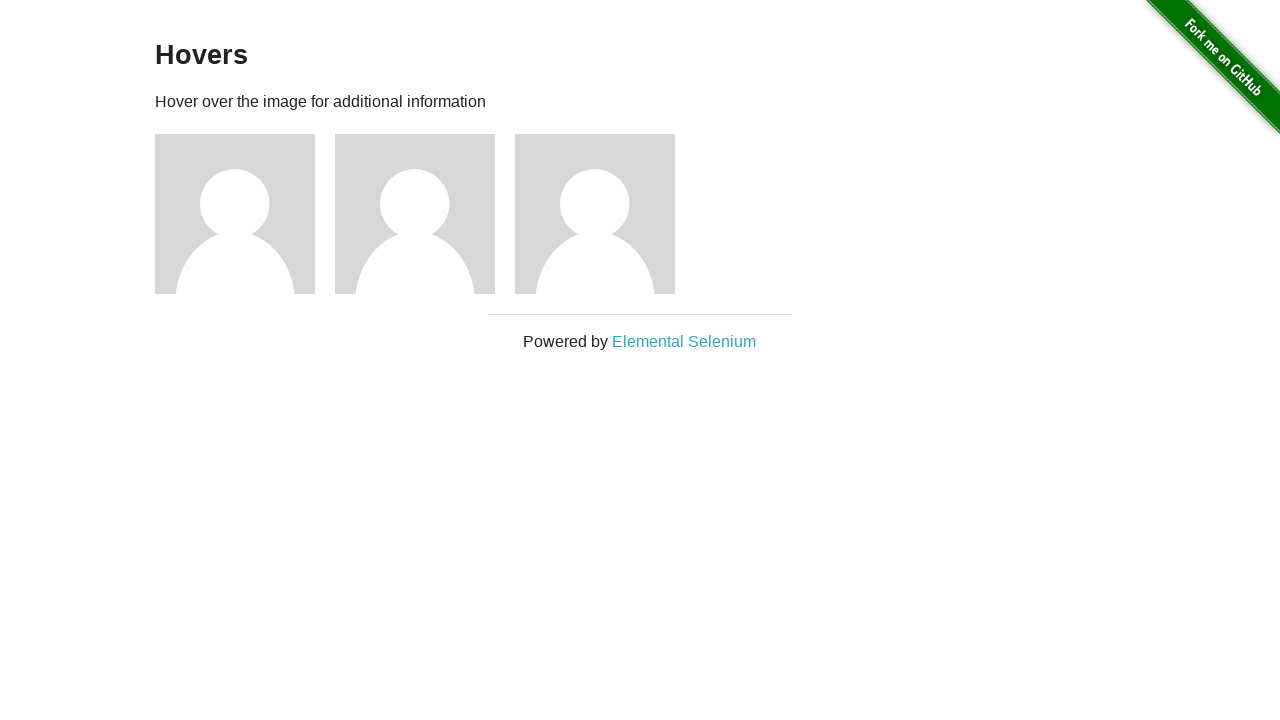

Hovered over first avatar image at (245, 214) on .figure >> nth=0
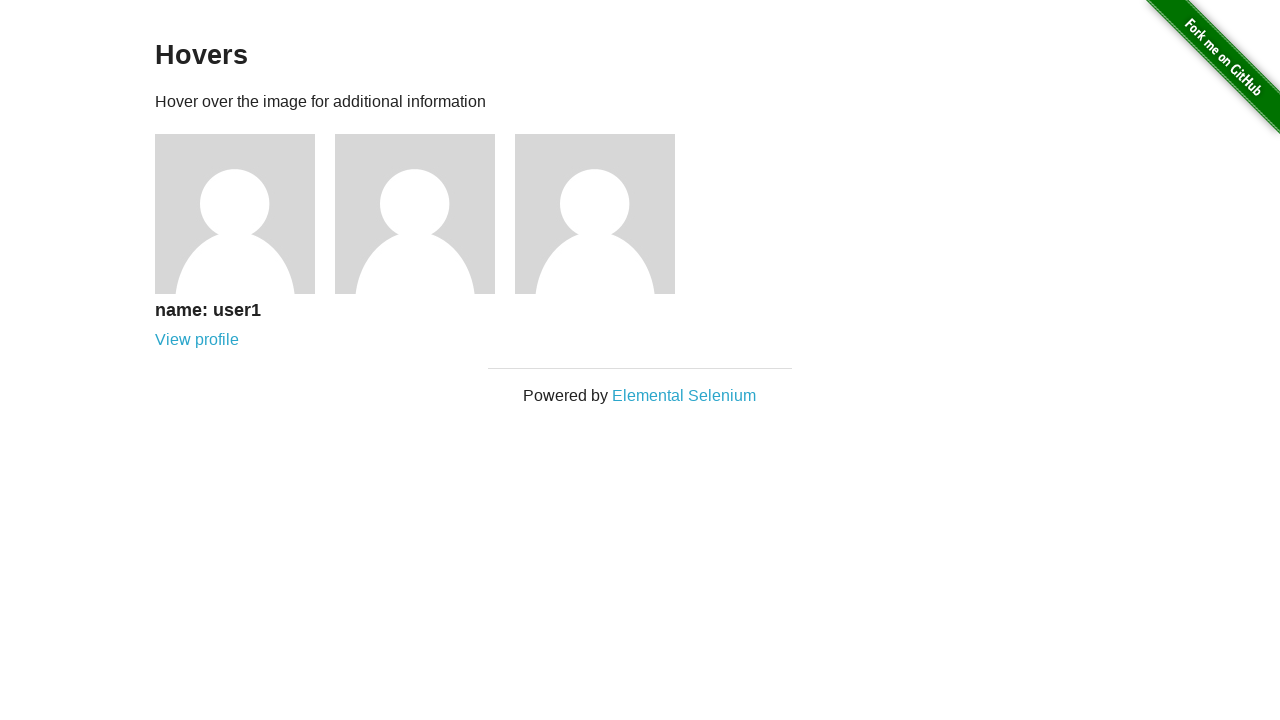

Waited for figcaption to become visible
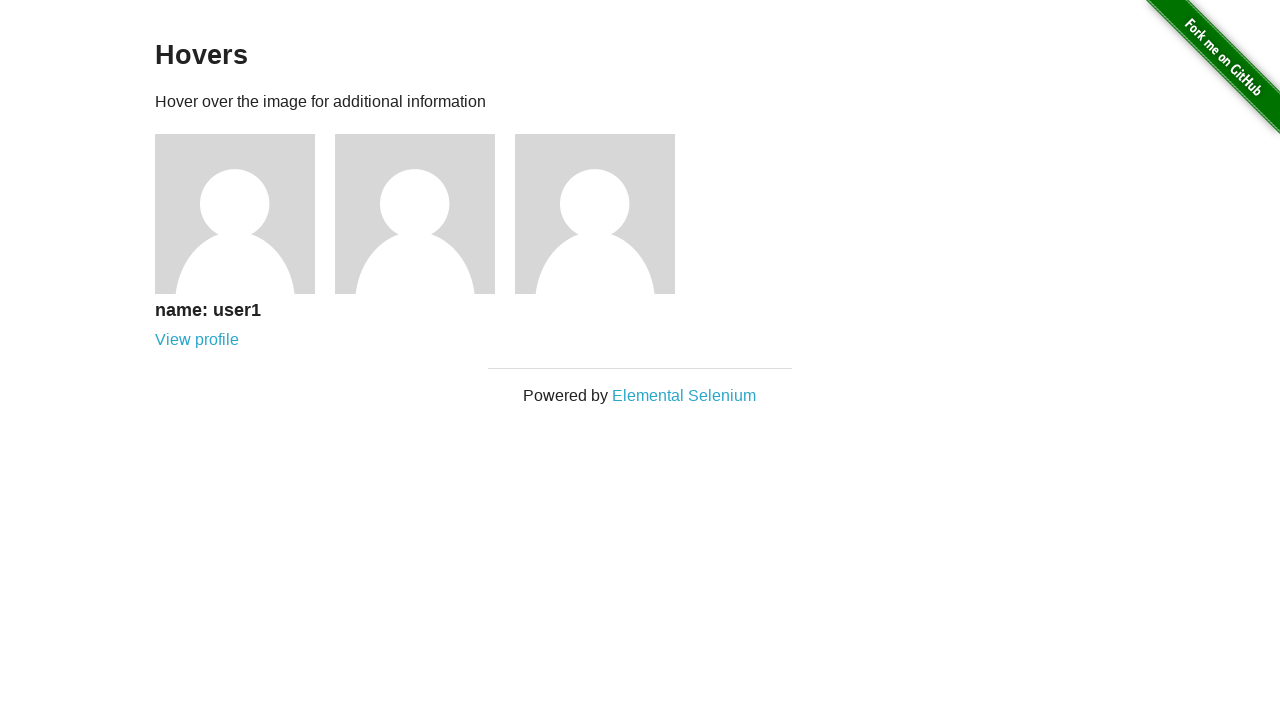

Verified that caption is visible after hovering
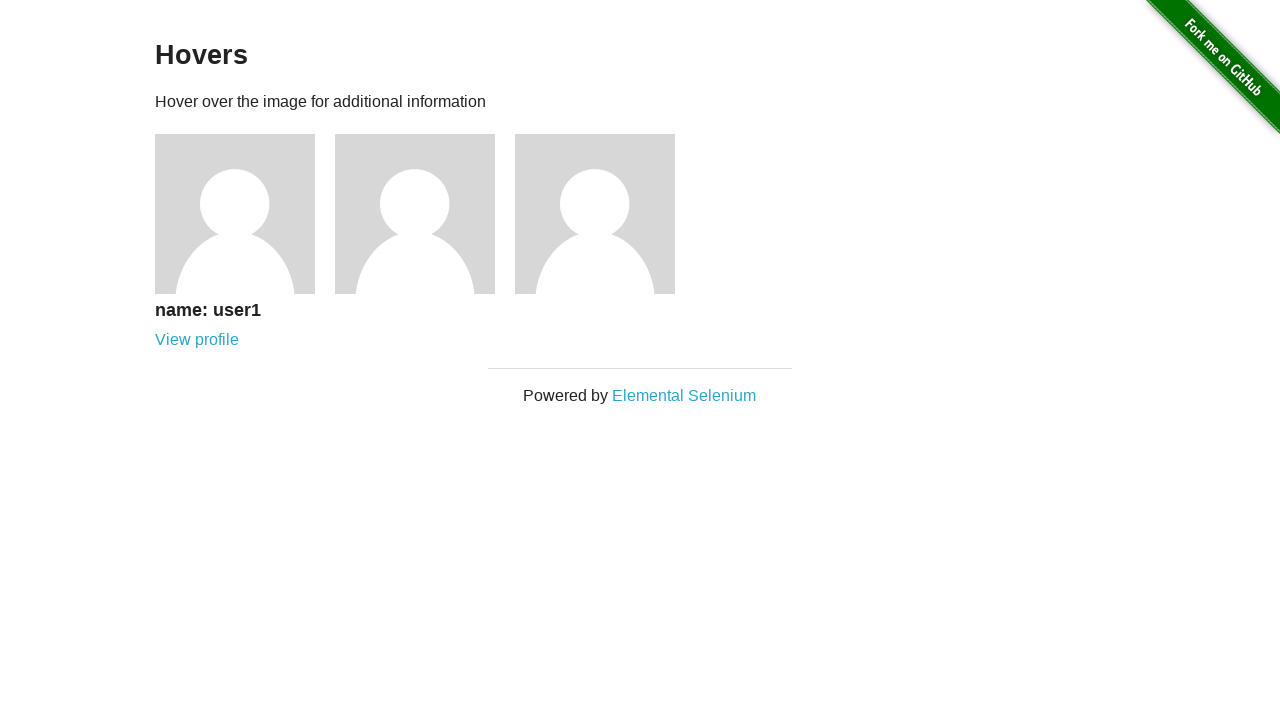

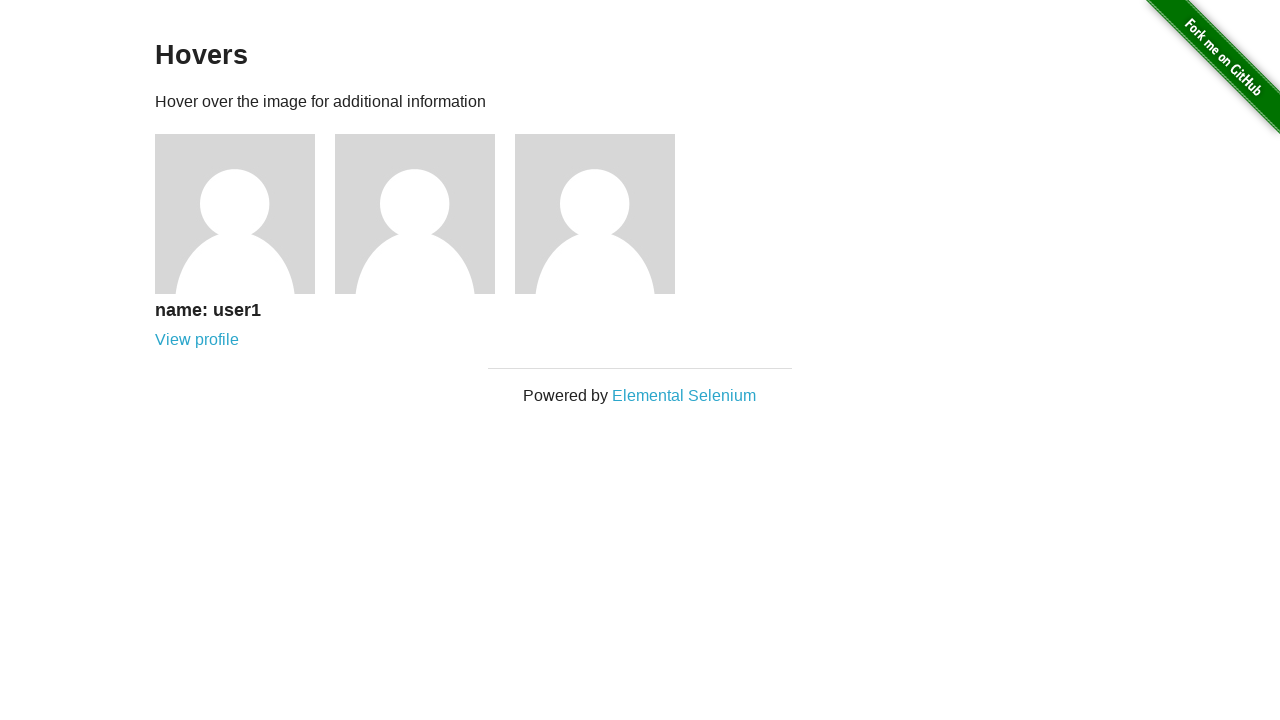